Tests that floating menu remains visible after scrolling down using mouse wheel

Starting URL: https://the-internet.herokuapp.com/floating_menu

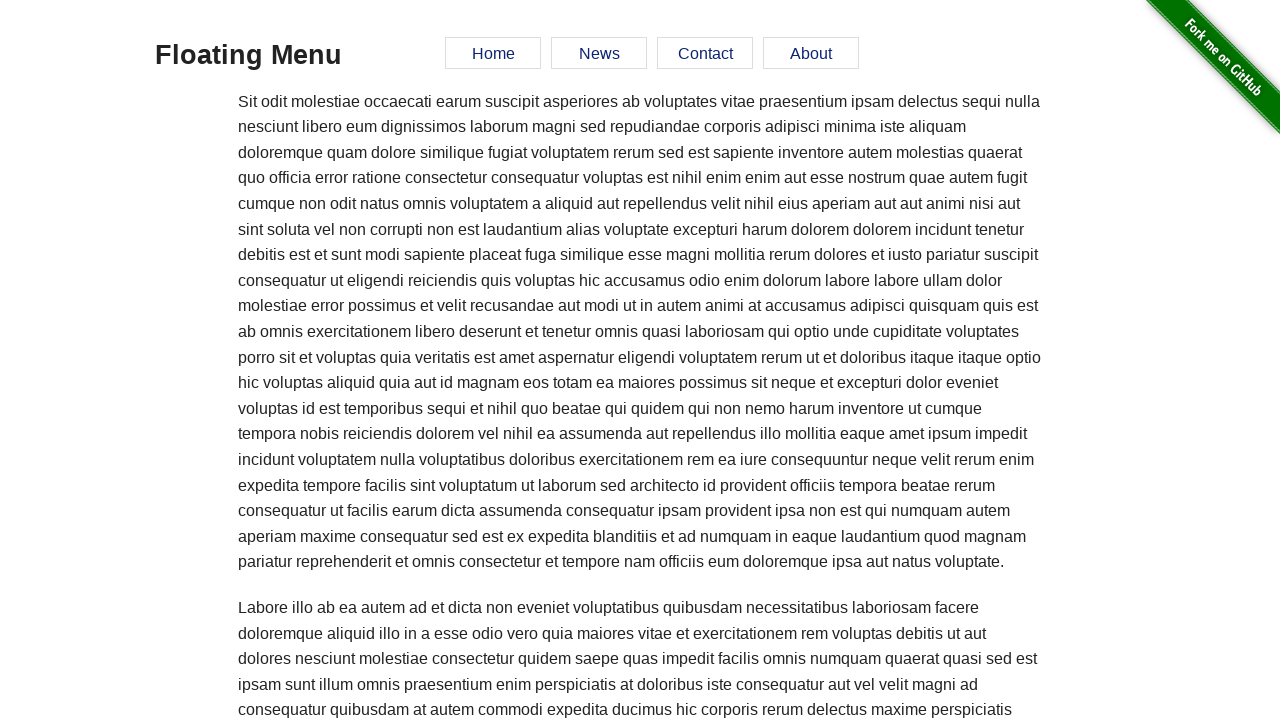

Navigated to floating menu page
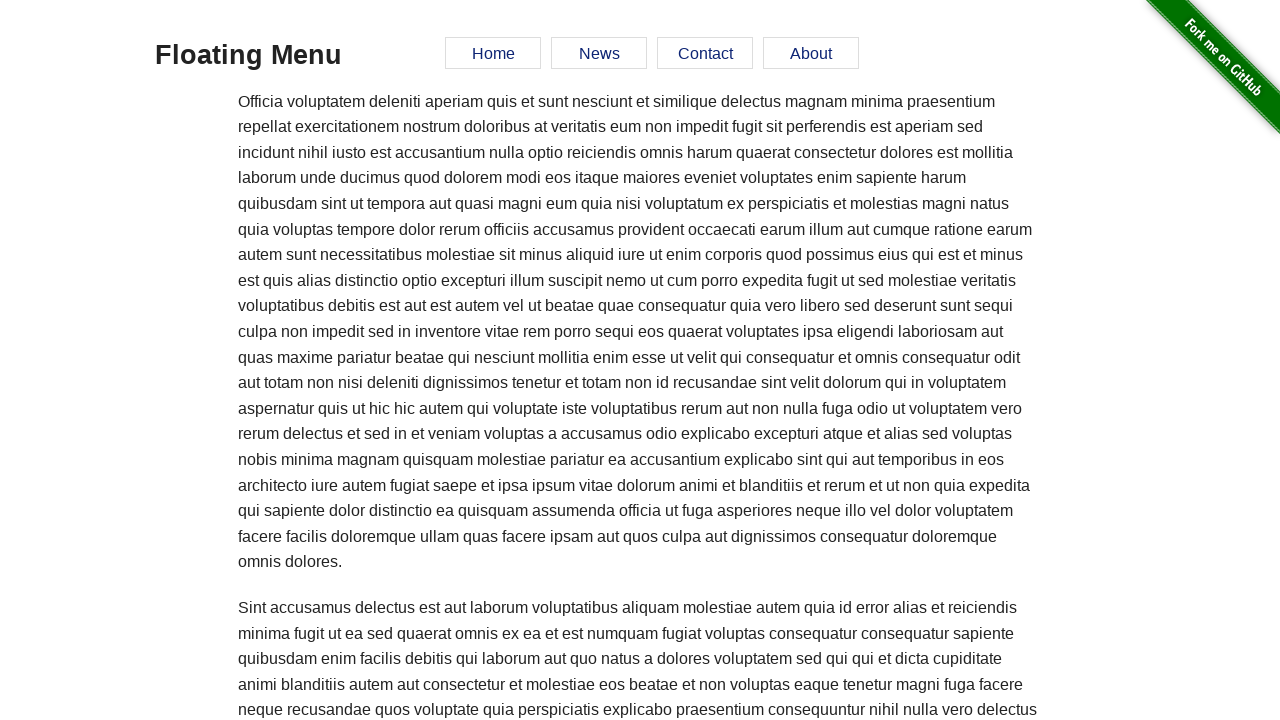

Focused on page body on body
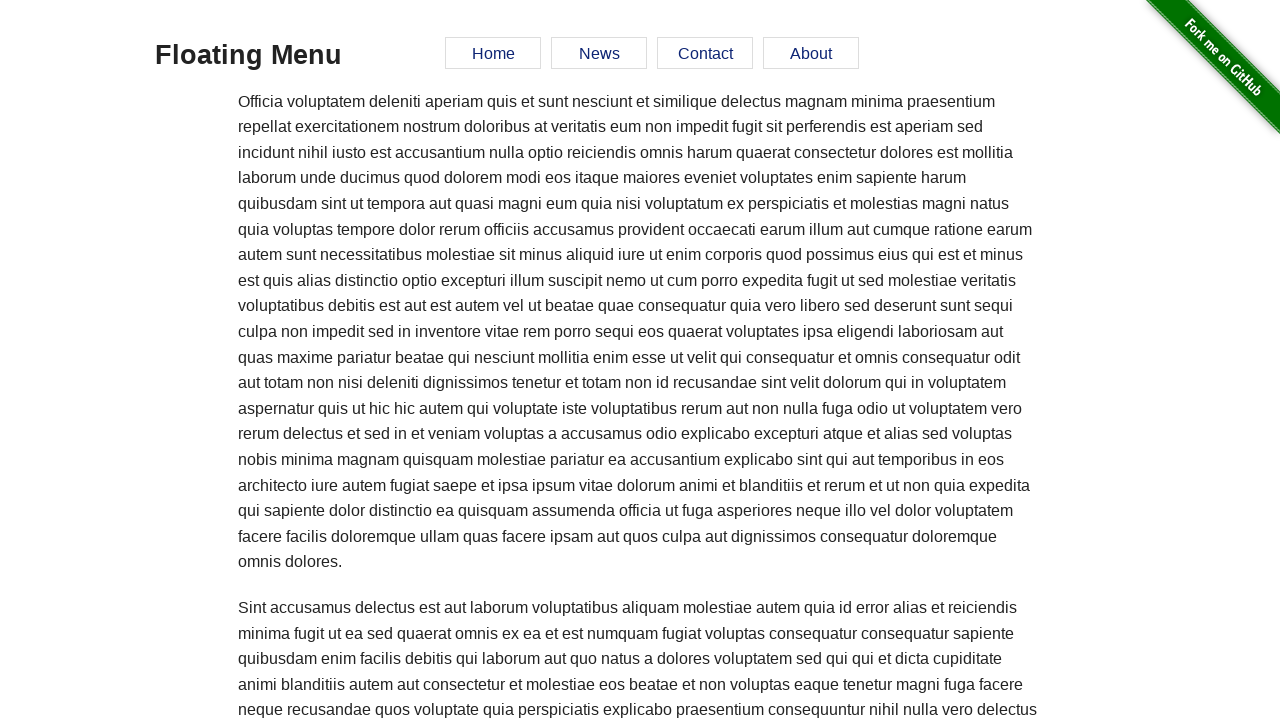

Scrolled down 500 pixels using mouse wheel
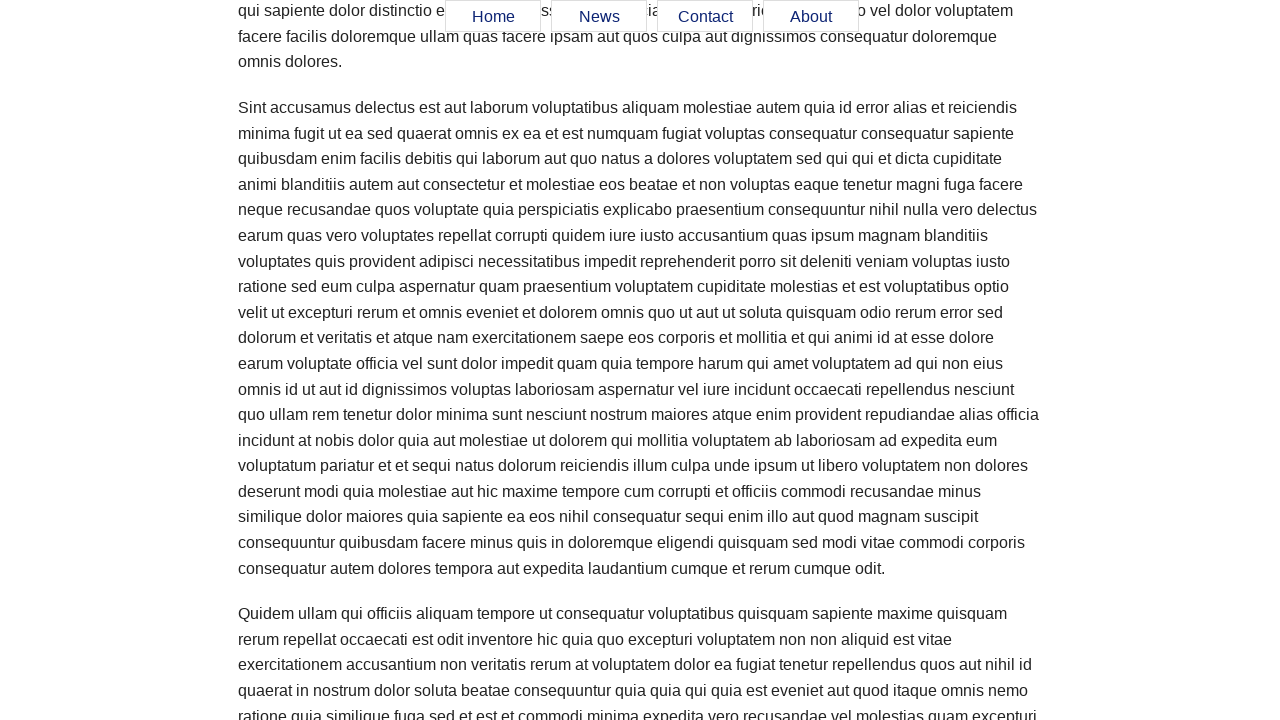

Home link is visible after scrolling
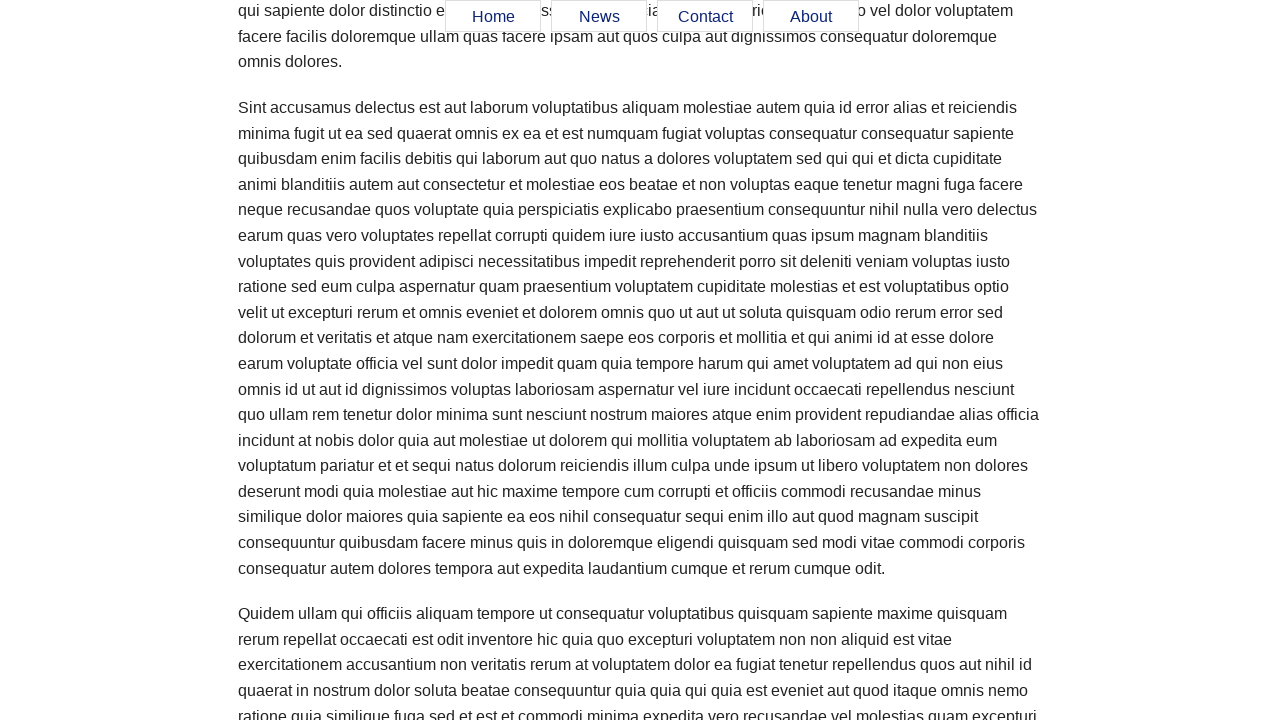

News link is visible after scrolling
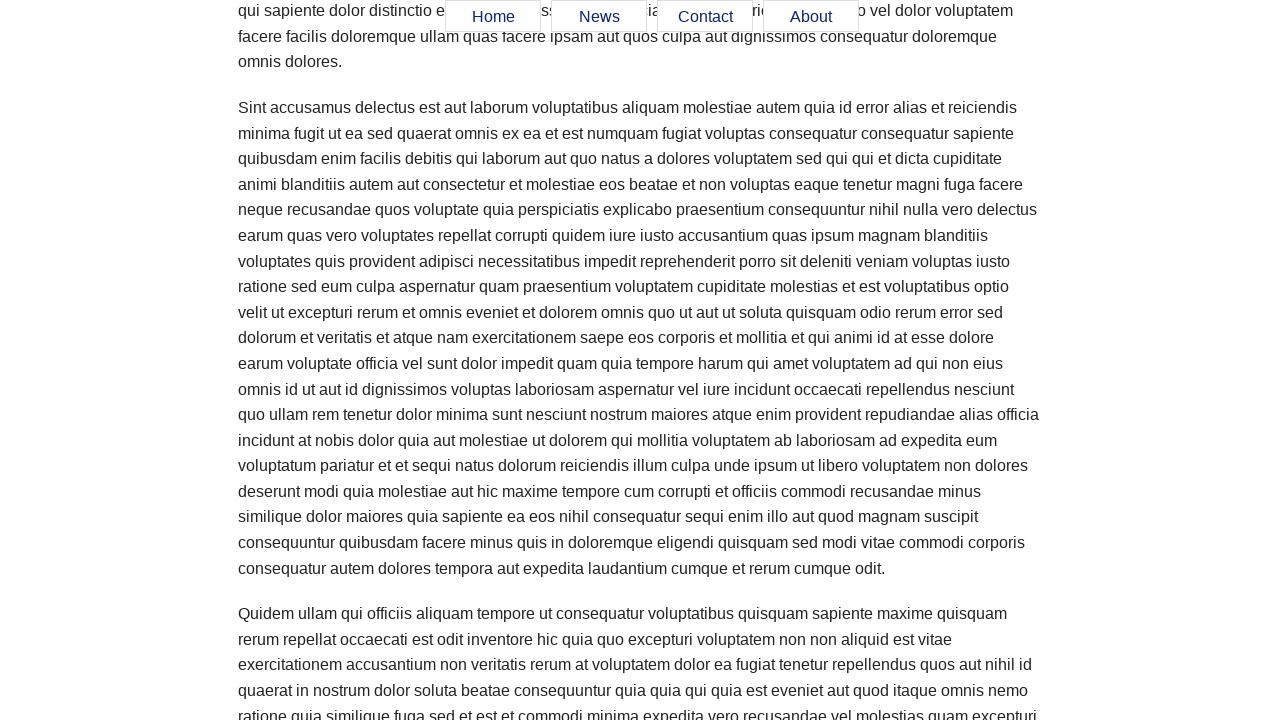

Contact link is visible after scrolling
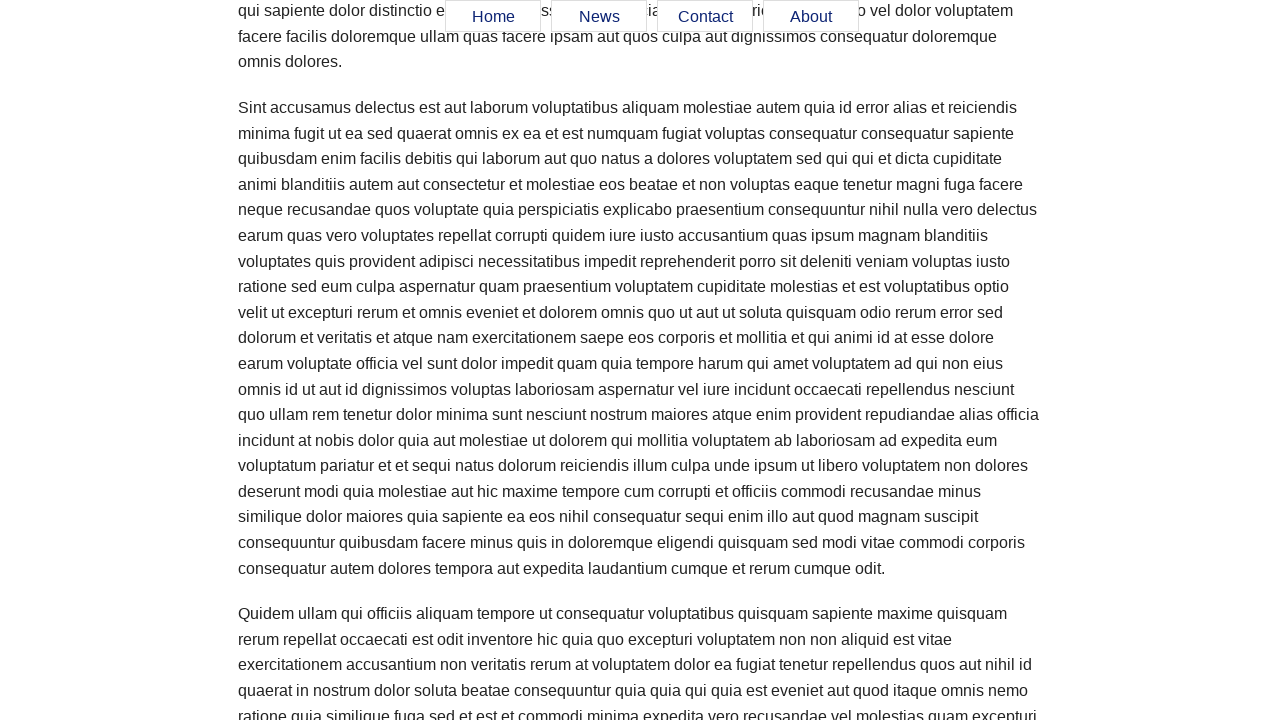

About link is visible after scrolling
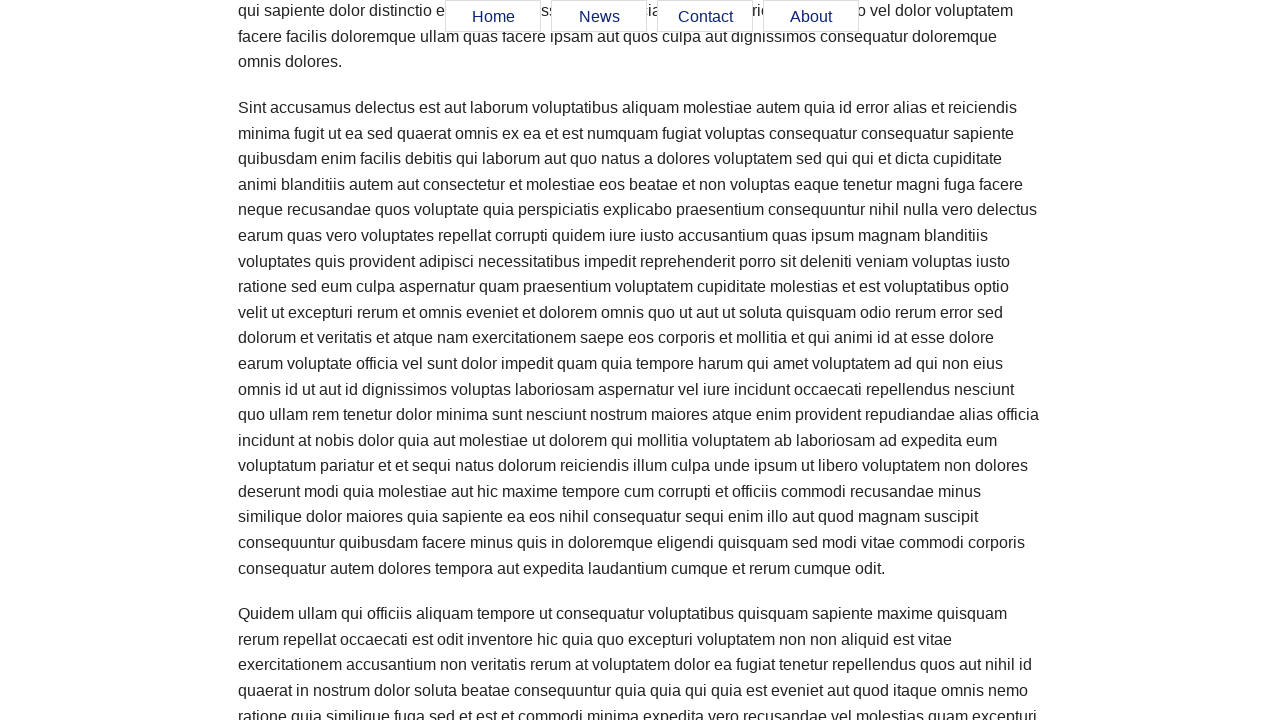

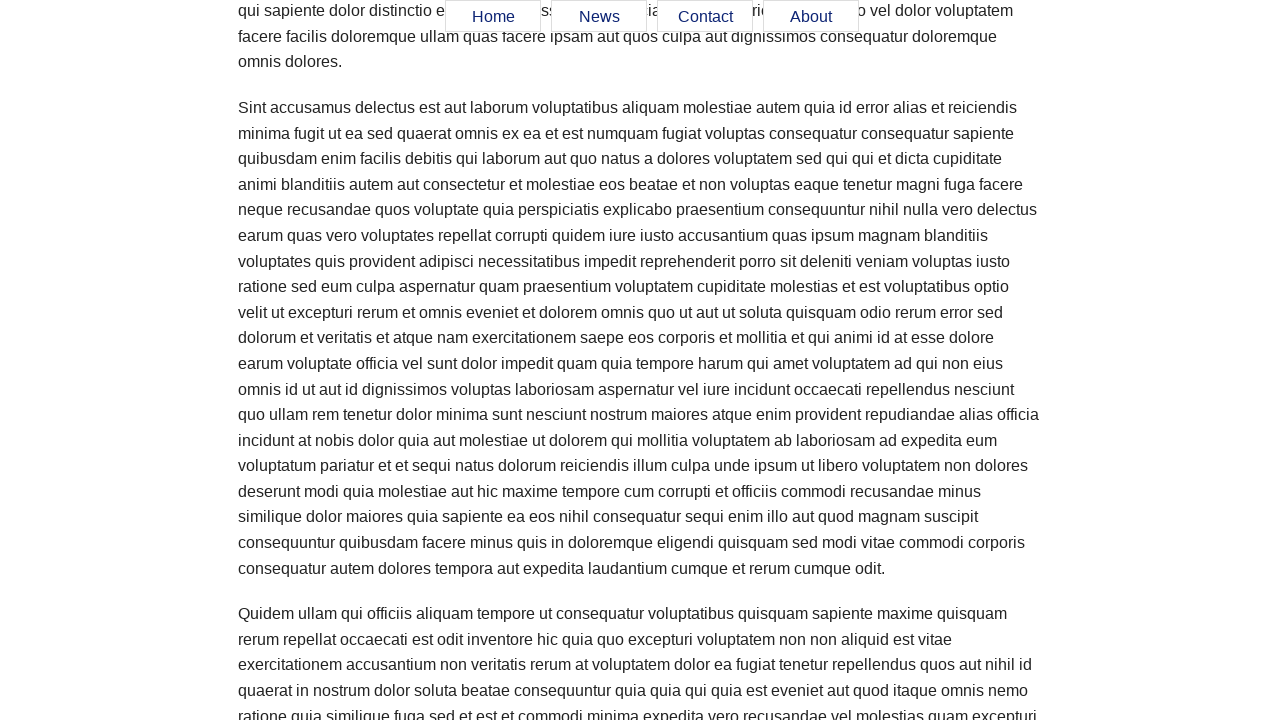